Comprehensive test of various web elements including radio buttons, auto-suggestion, dropdowns, checkboxes, multiple windows, alerts, tables, element visibility, and mouse hover actions on a practice automation page

Starting URL: https://www.rahulshettyacademy.com/AutomationPractice

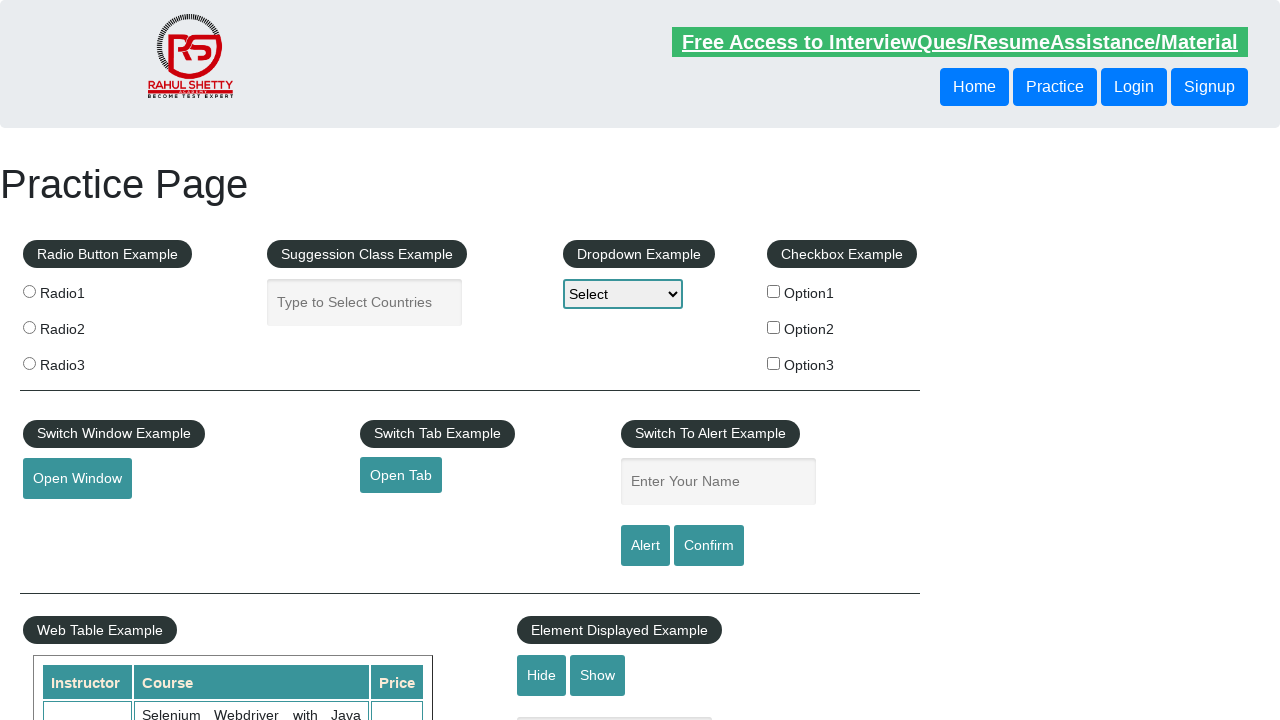

Clicked radio button at (29, 291) on xpath=//input[@name='radioButton']
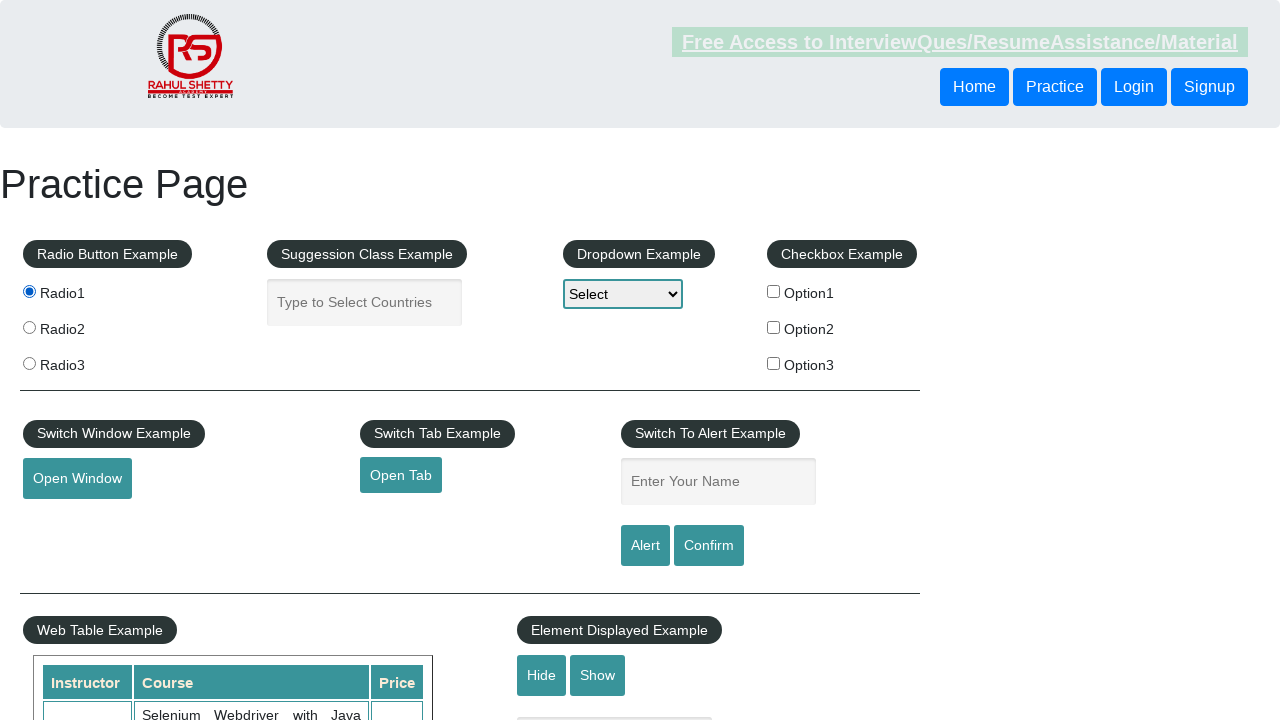

Filled auto-suggestion field with 'Bo' on (//input[@type='text'])[1]
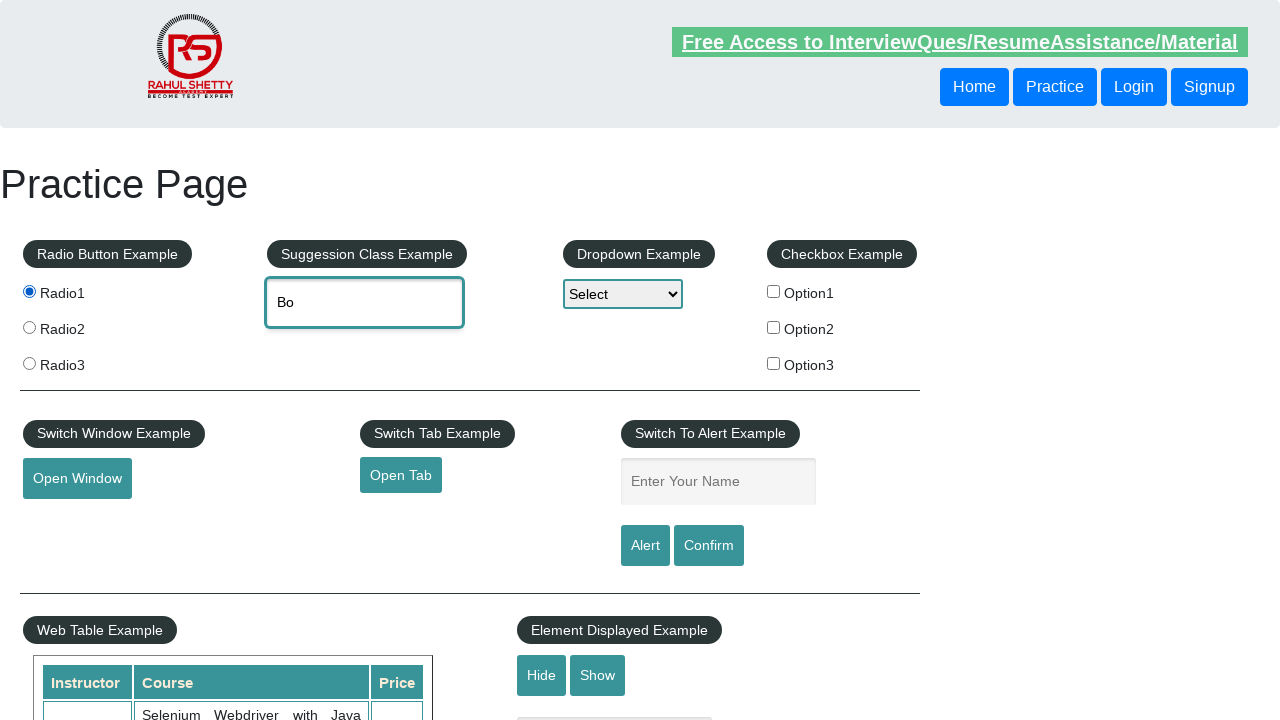

Waited 1000ms for auto-suggestions to appear
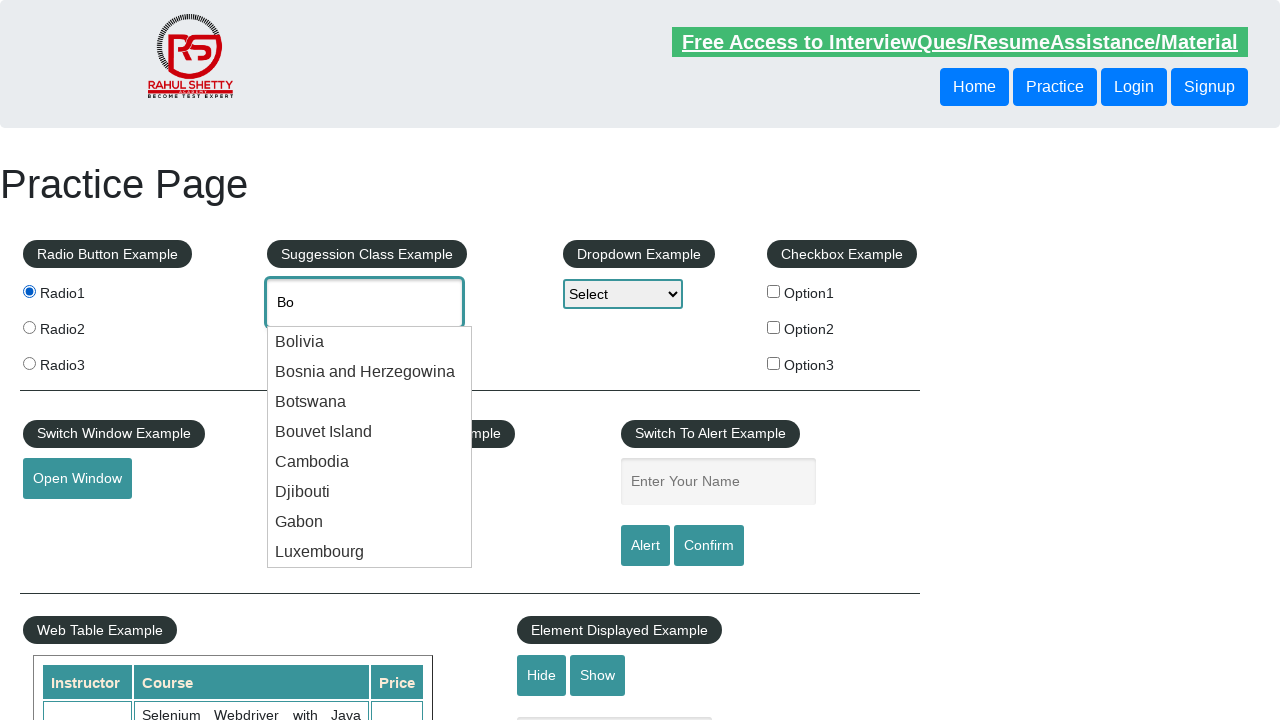

Clicked on auto-suggestion option at (370, 342) on (//div[@tabindex='-1'])[1]
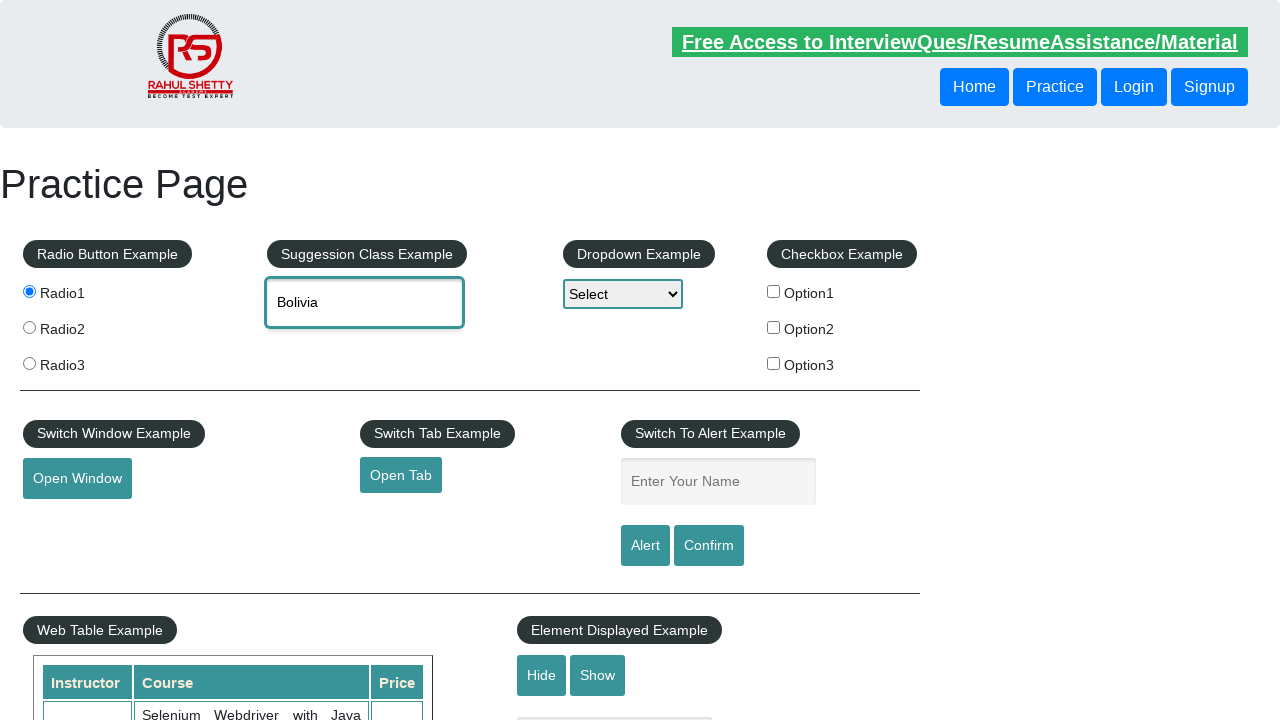

Found dropdown with 4 options
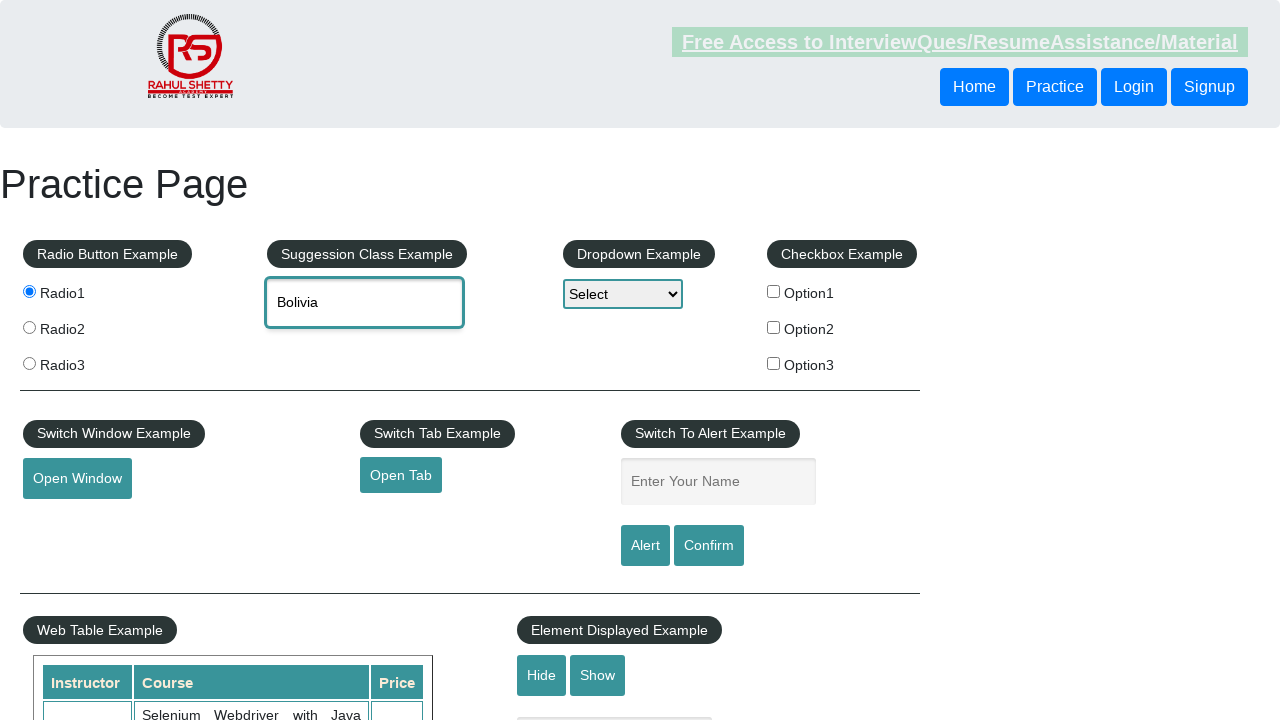

Selected dropdown option at index 0 on //select[@name='dropdown-class-example']
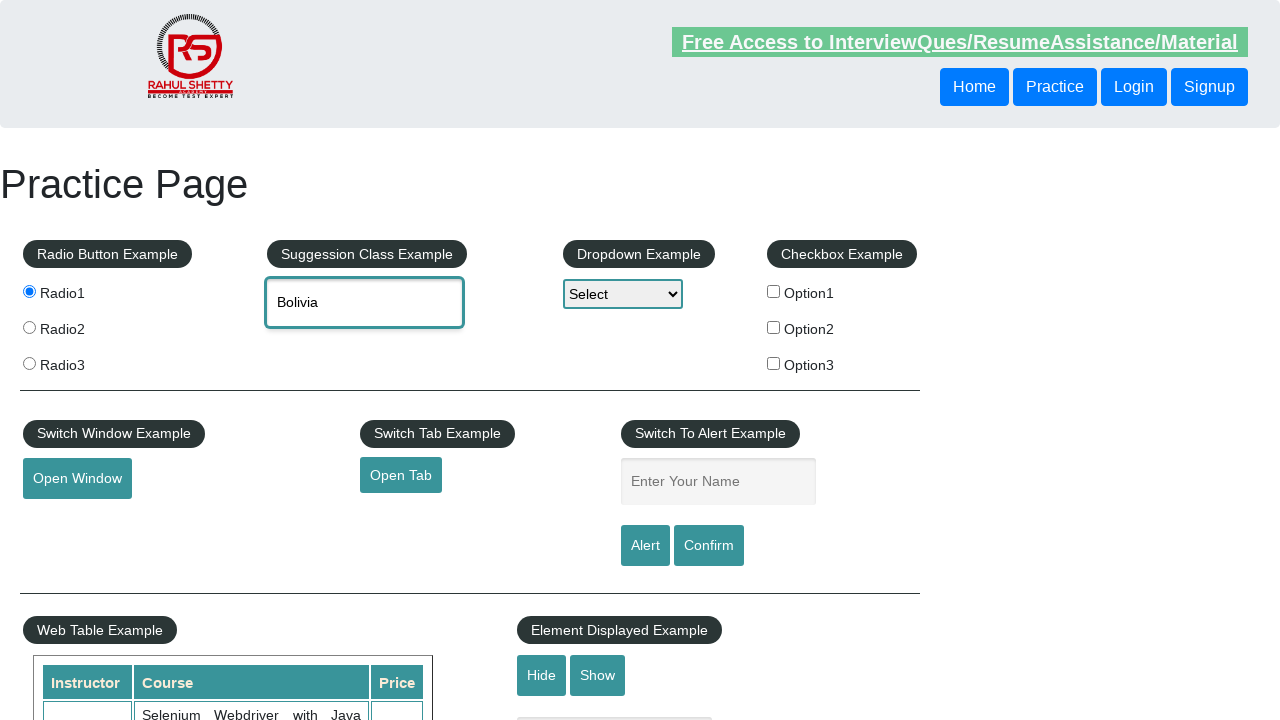

Selected dropdown option at index 1 on //select[@name='dropdown-class-example']
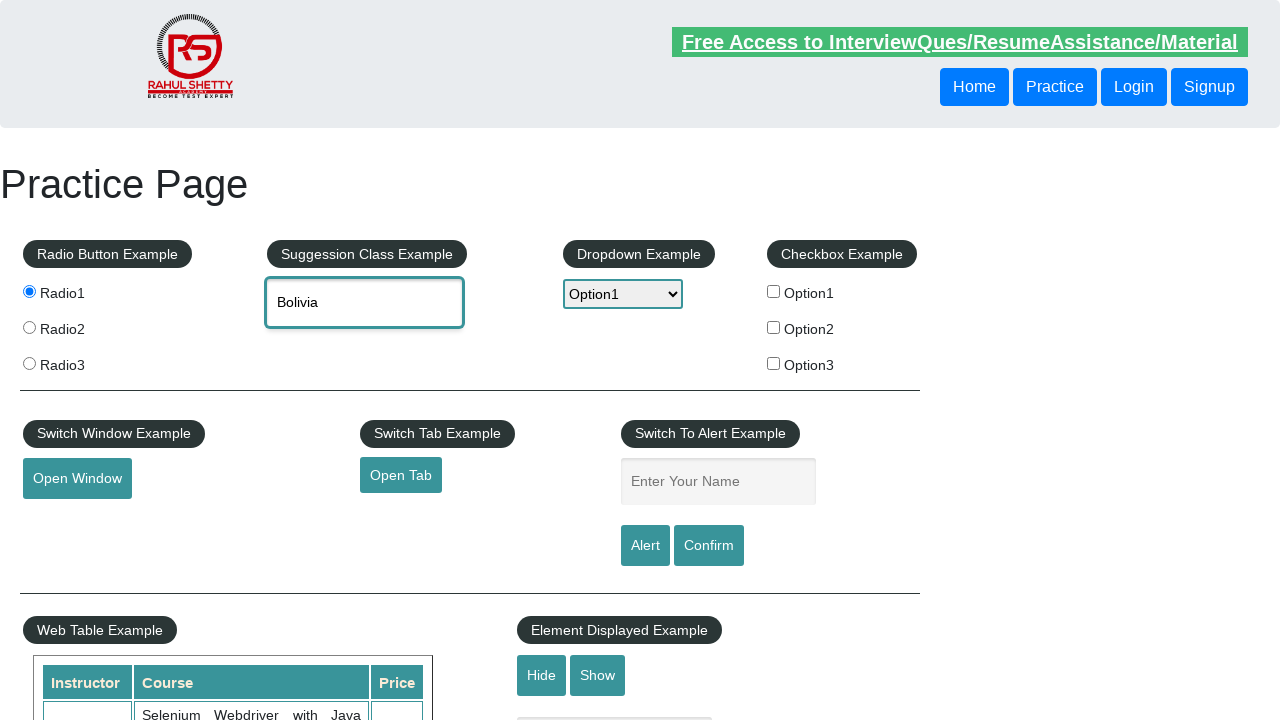

Selected dropdown option at index 2 on //select[@name='dropdown-class-example']
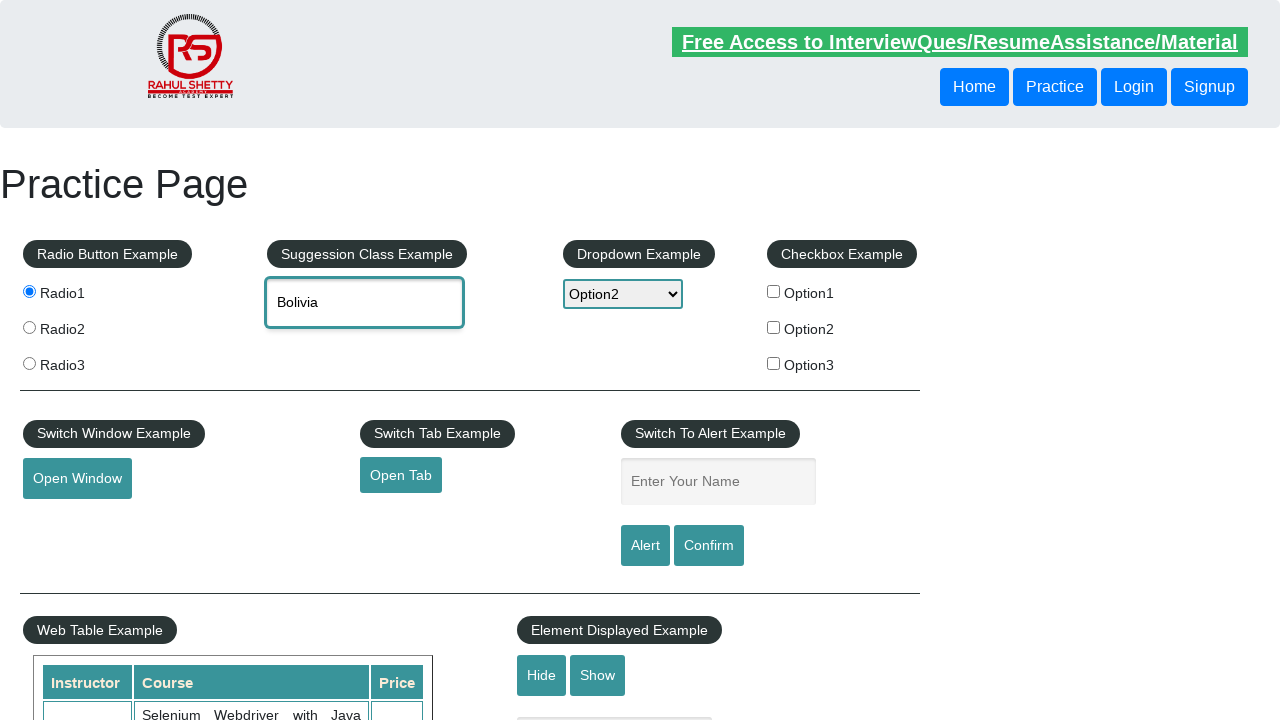

Selected dropdown option at index 3 on //select[@name='dropdown-class-example']
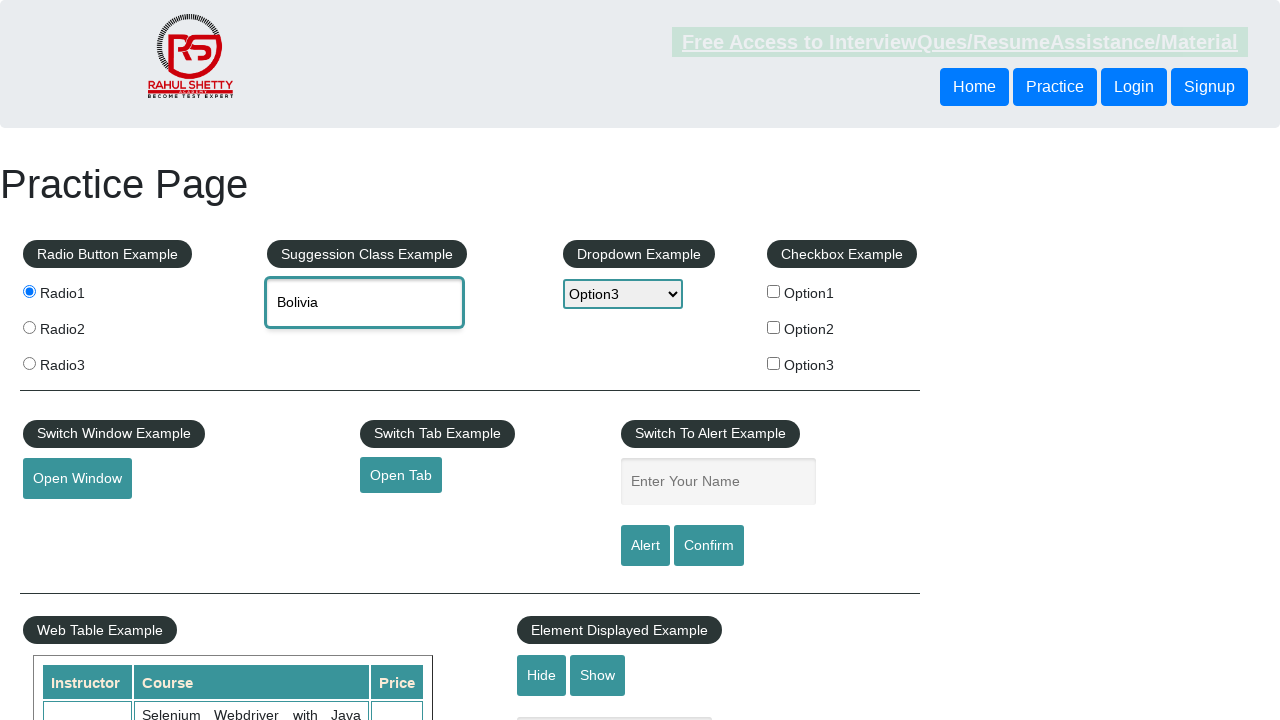

Waited 1000ms after dropdown selection
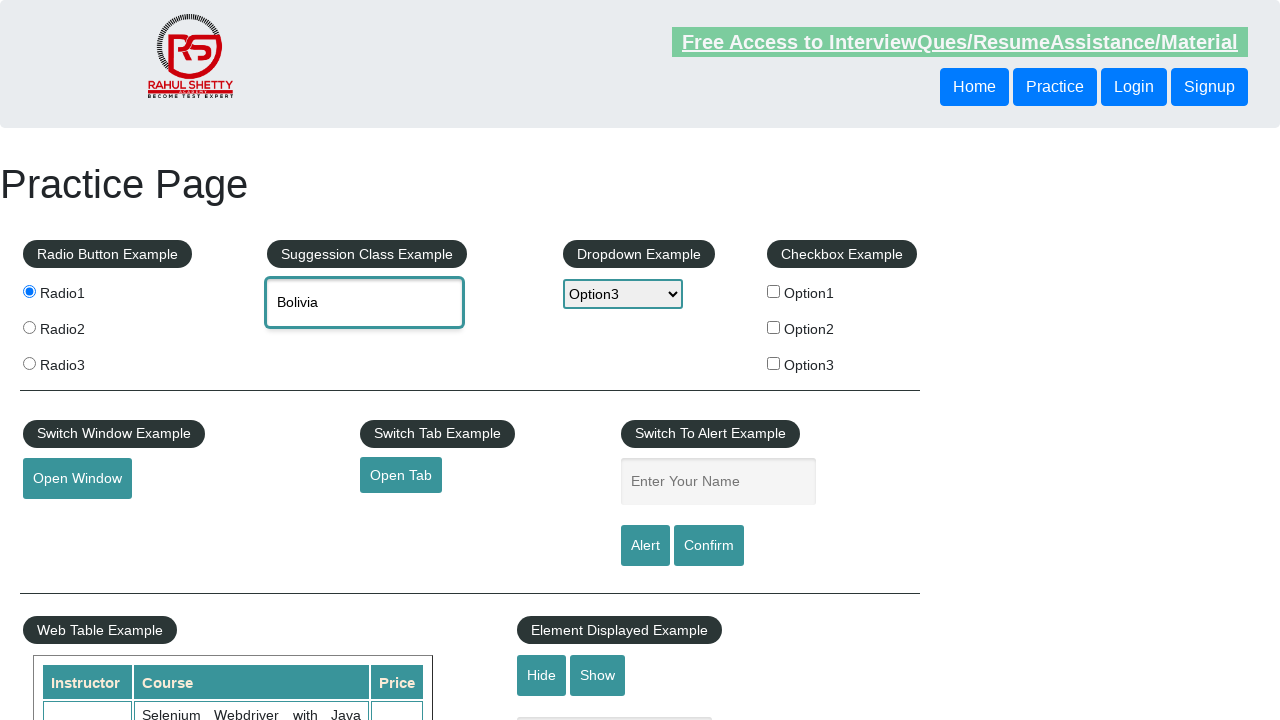

Found 3 checkboxes
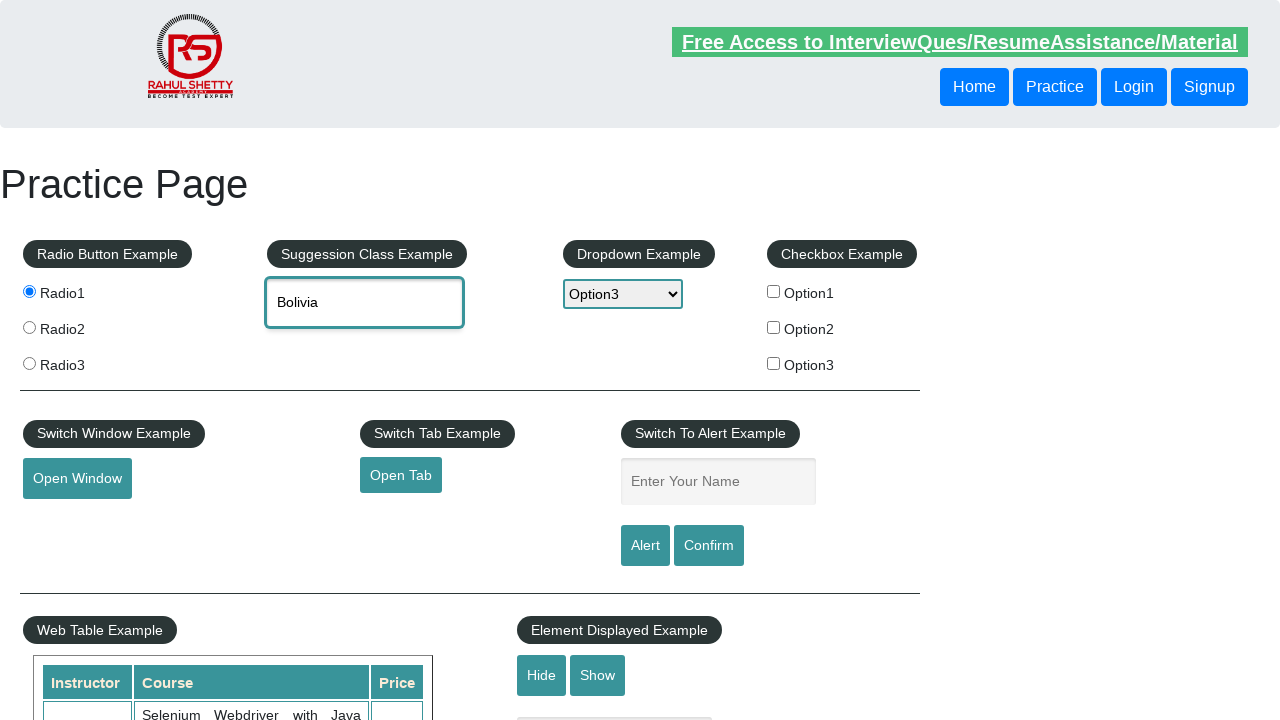

Clicked a checkbox at (774, 291) on xpath=//div[@class='right-align']//label/input >> nth=0
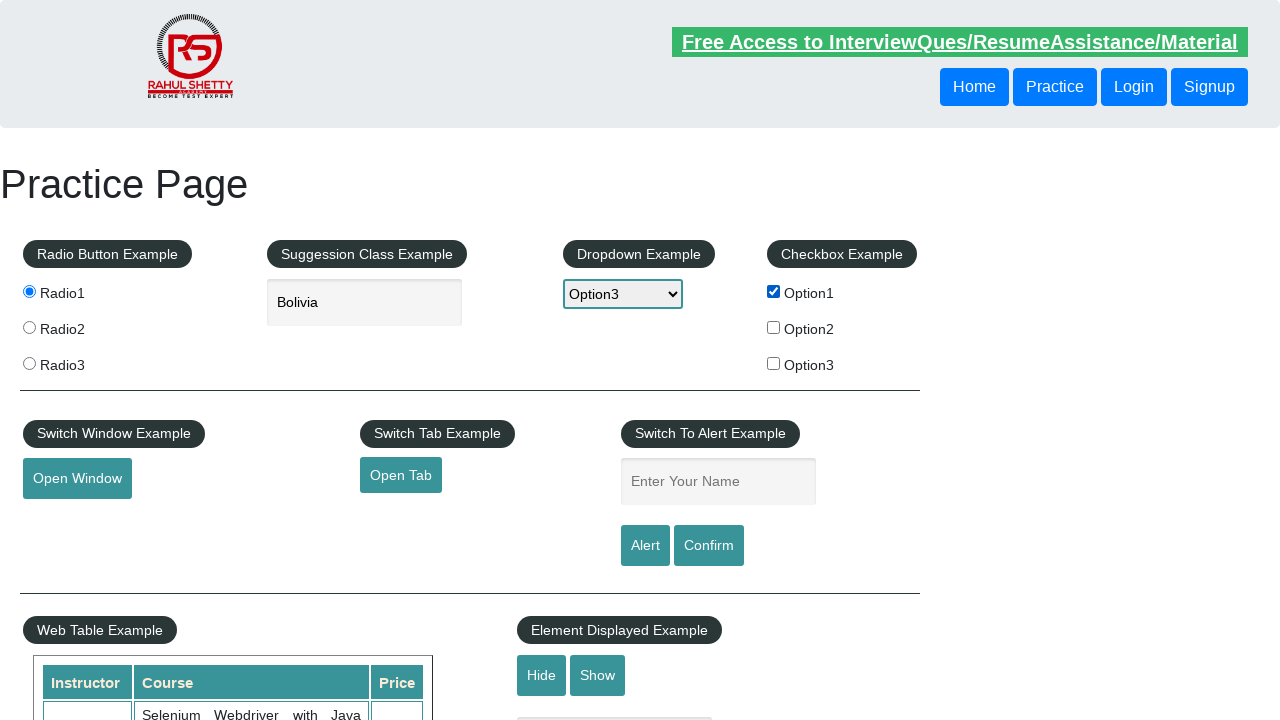

Clicked a checkbox at (774, 327) on xpath=//div[@class='right-align']//label/input >> nth=1
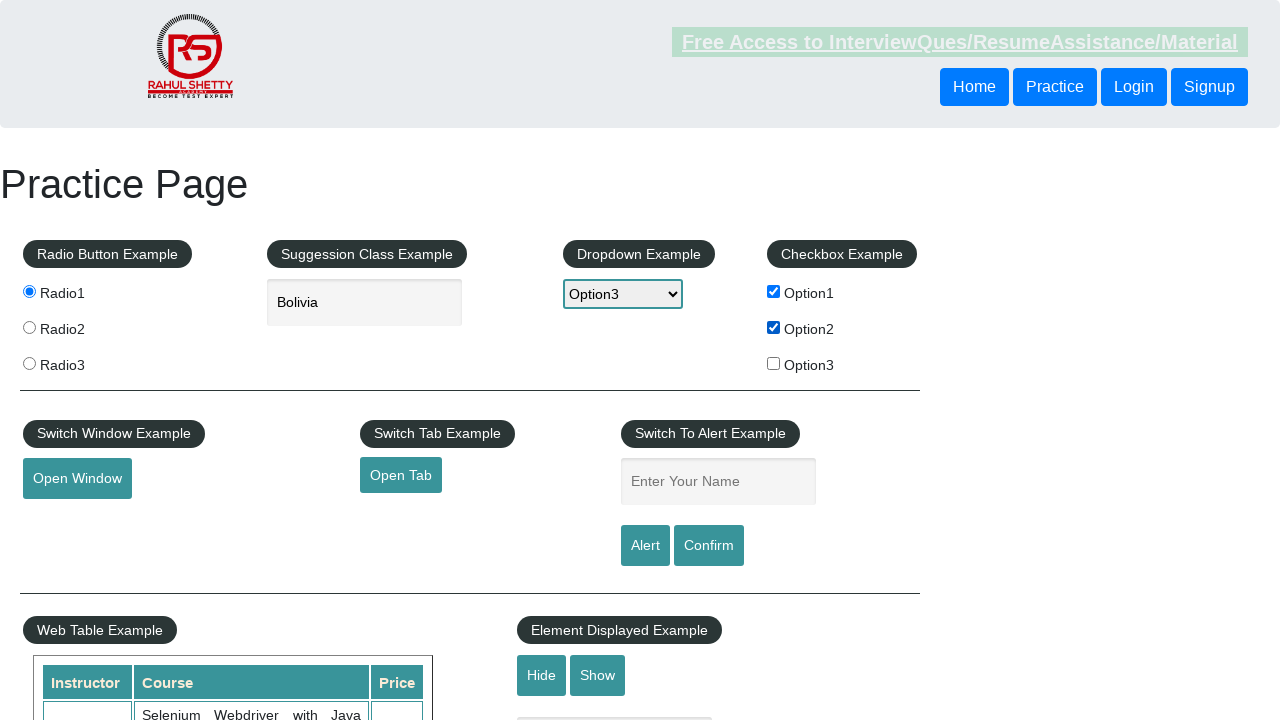

Clicked a checkbox at (774, 363) on xpath=//div[@class='right-align']//label/input >> nth=2
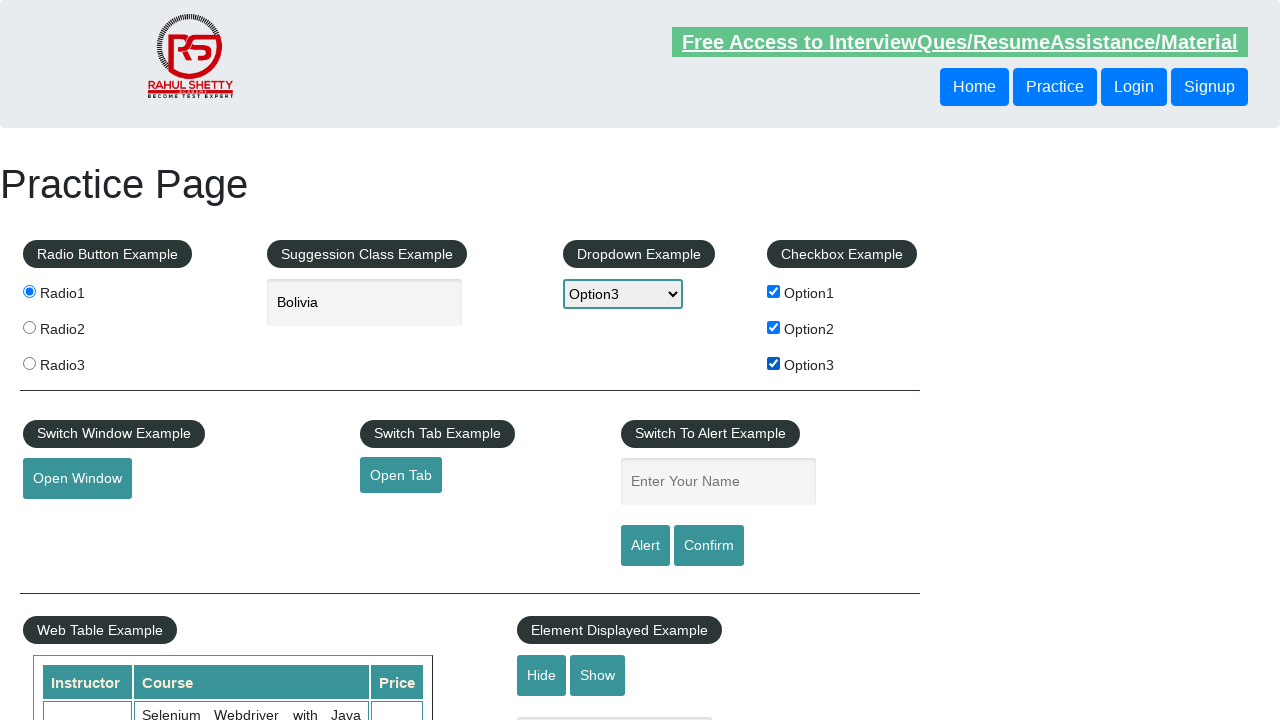

Clicked button to open new window at (77, 479) on xpath=//button[@id='openwindow']
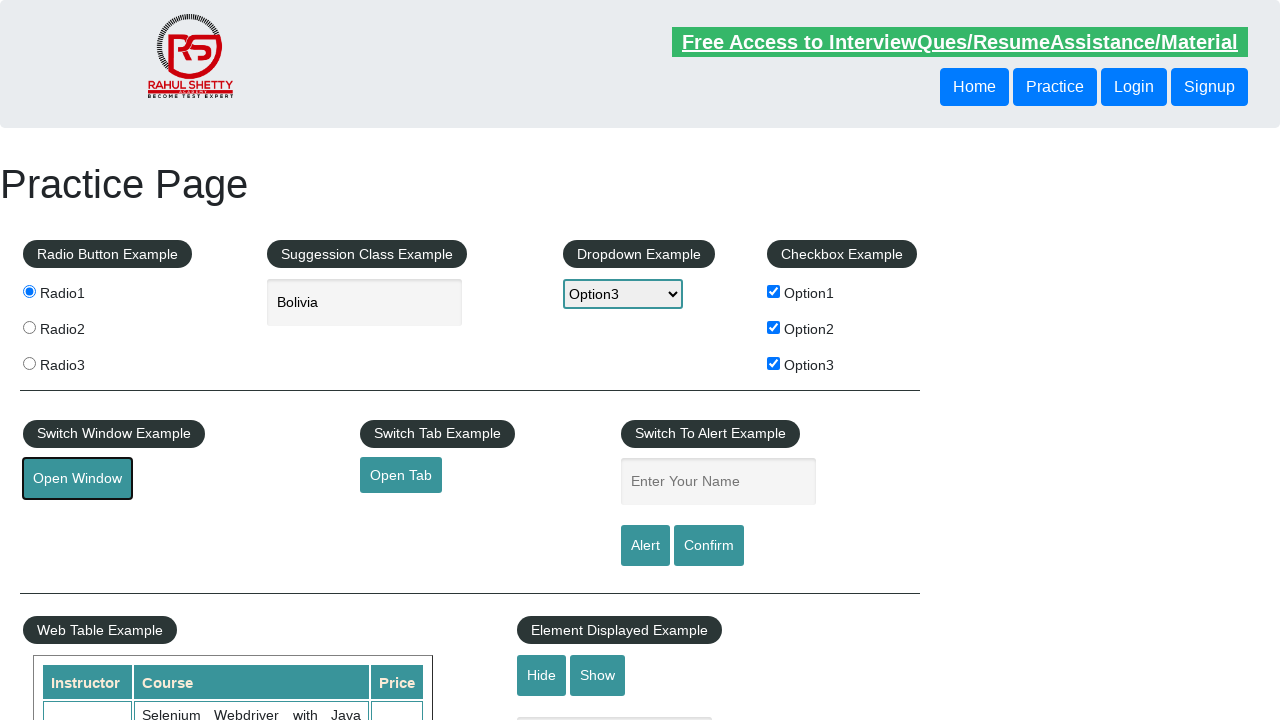

New window opened and captured
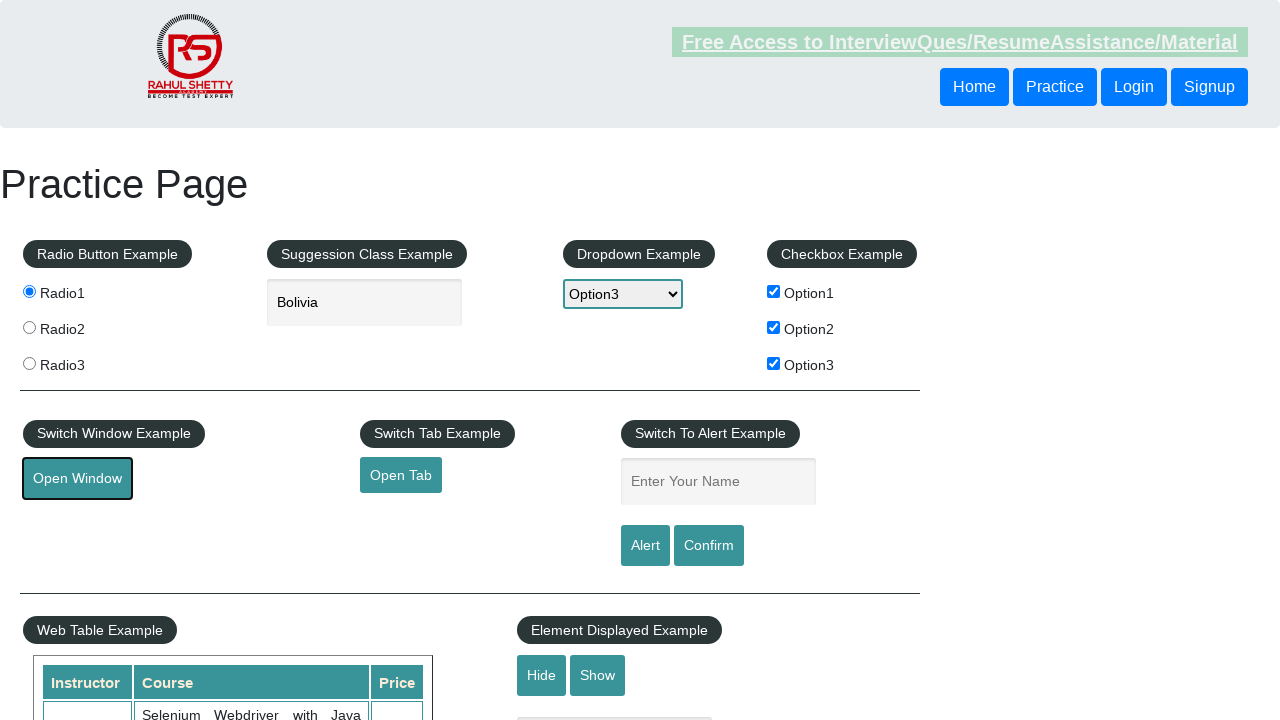

Waited 1000ms for new window to fully load
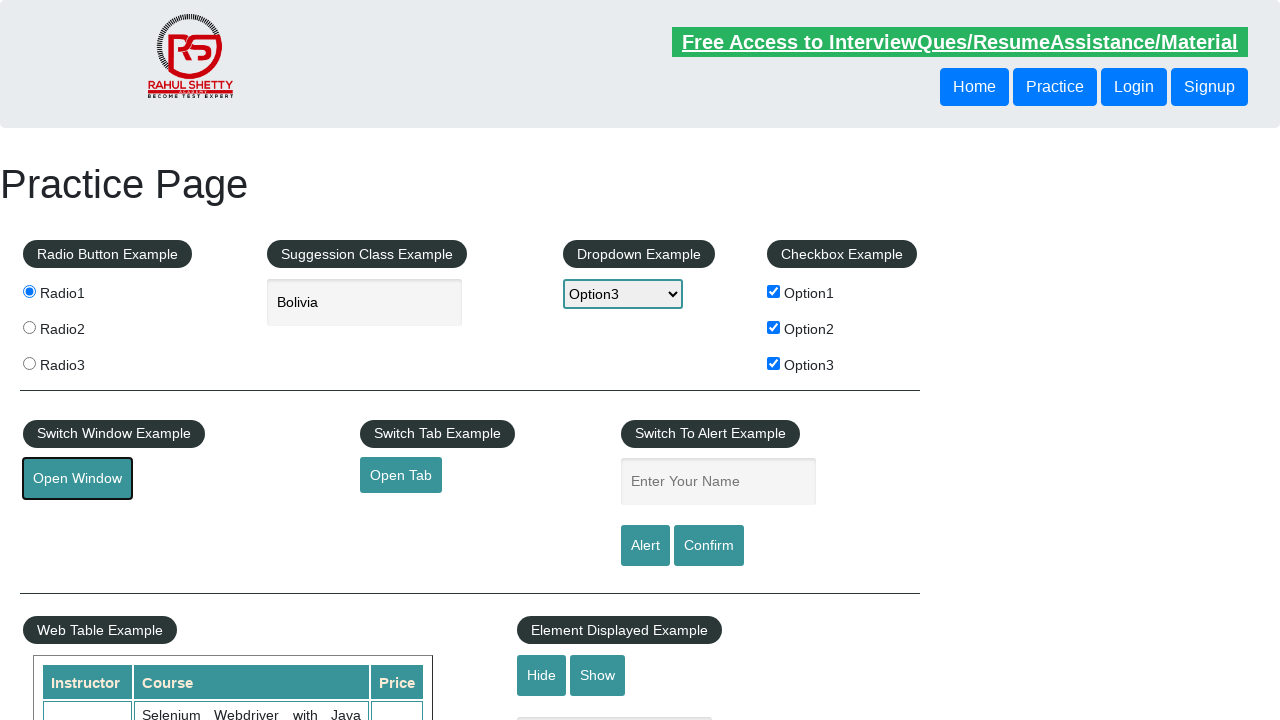

Waited 2000ms after closing new window
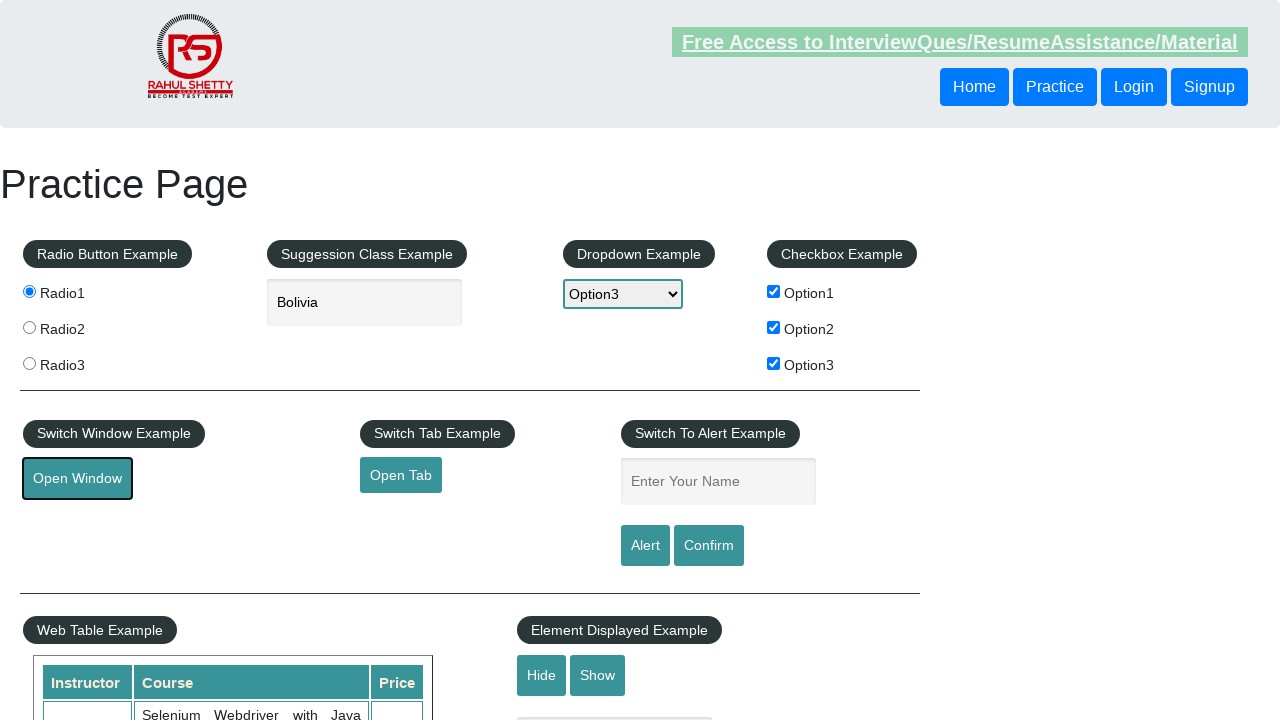

Filled name field with 'santu' on //input[@placeholder='Enter Your Name']
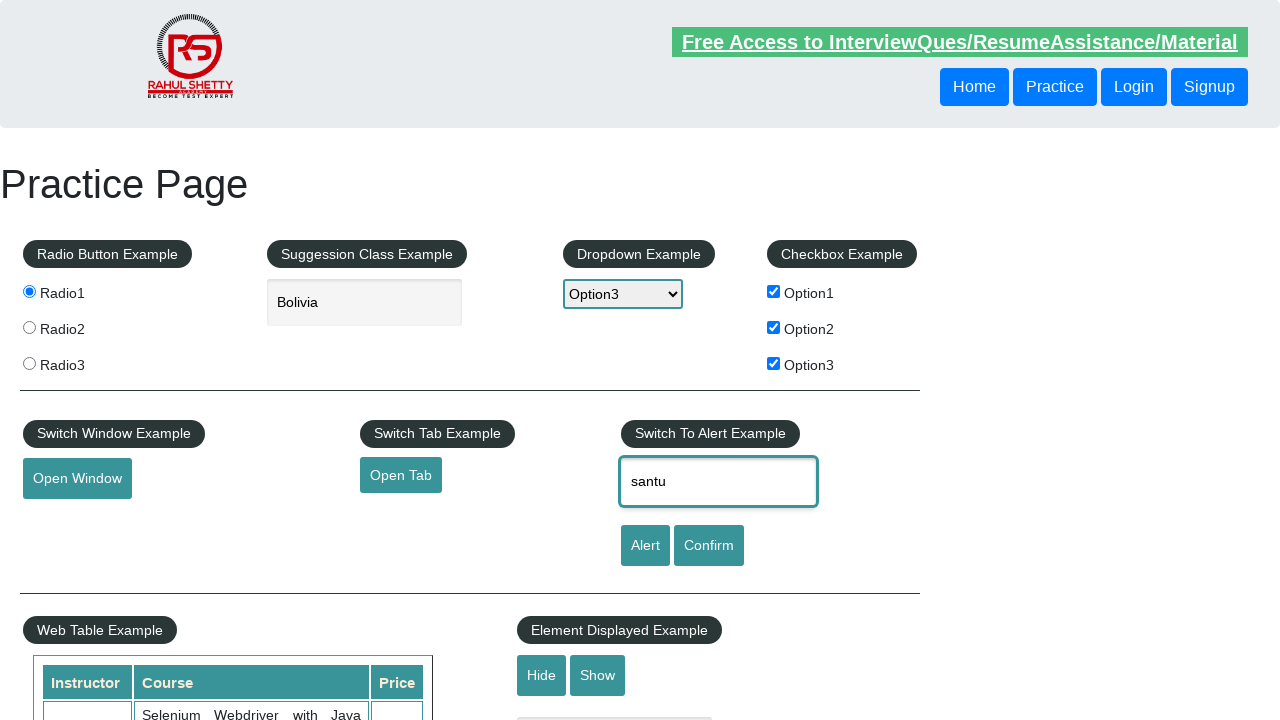

Clicked button to trigger alert at (709, 546) on (//input[@class='btn-style'])[2]
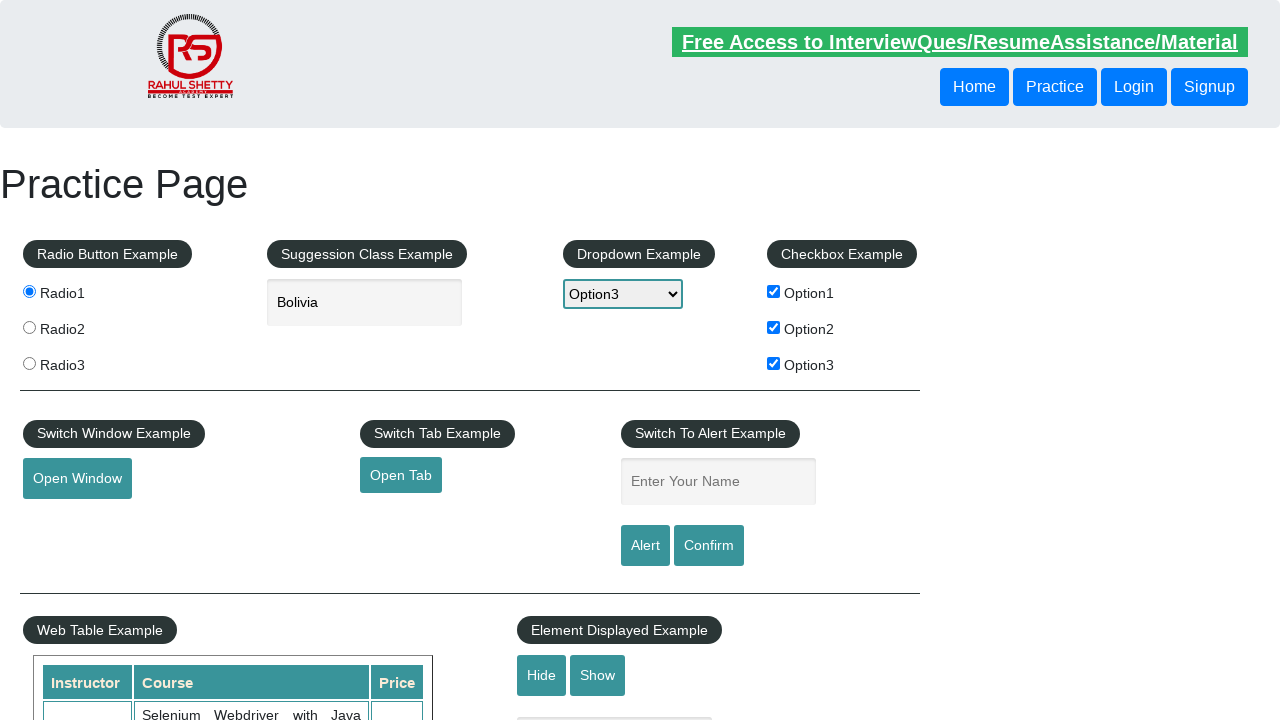

Set up dialog handler to accept alerts
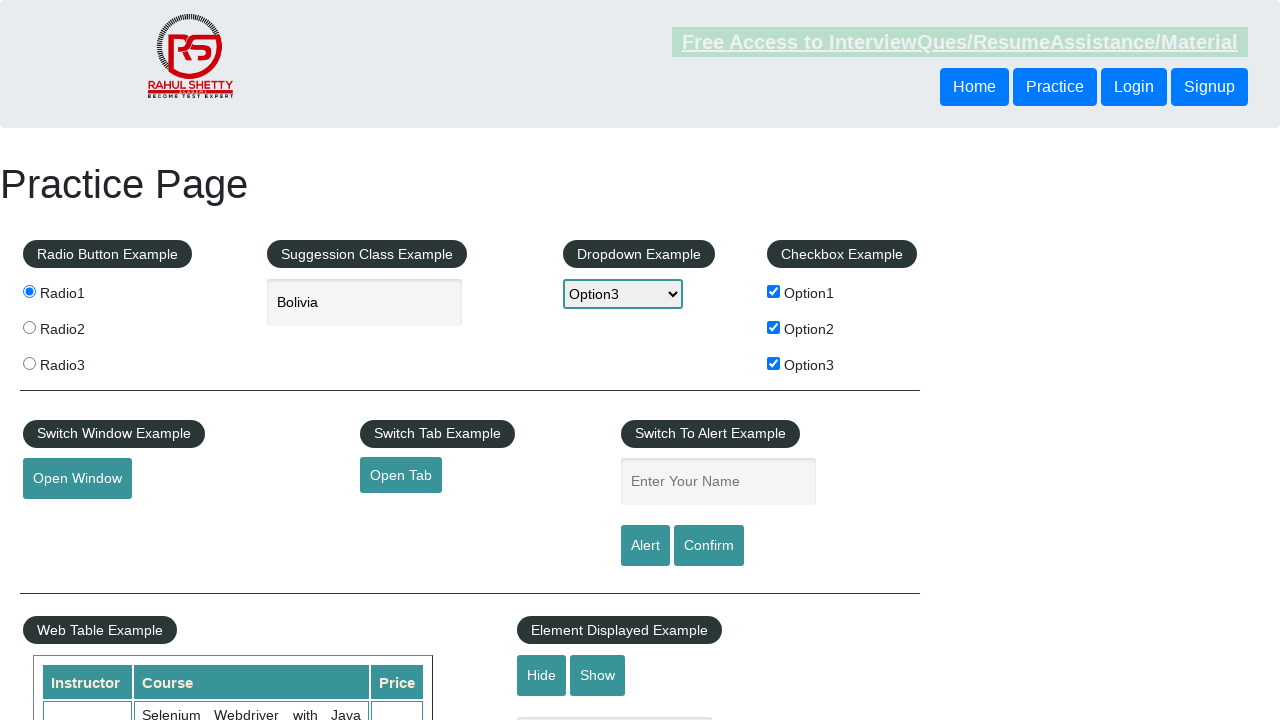

Read instructor name from table
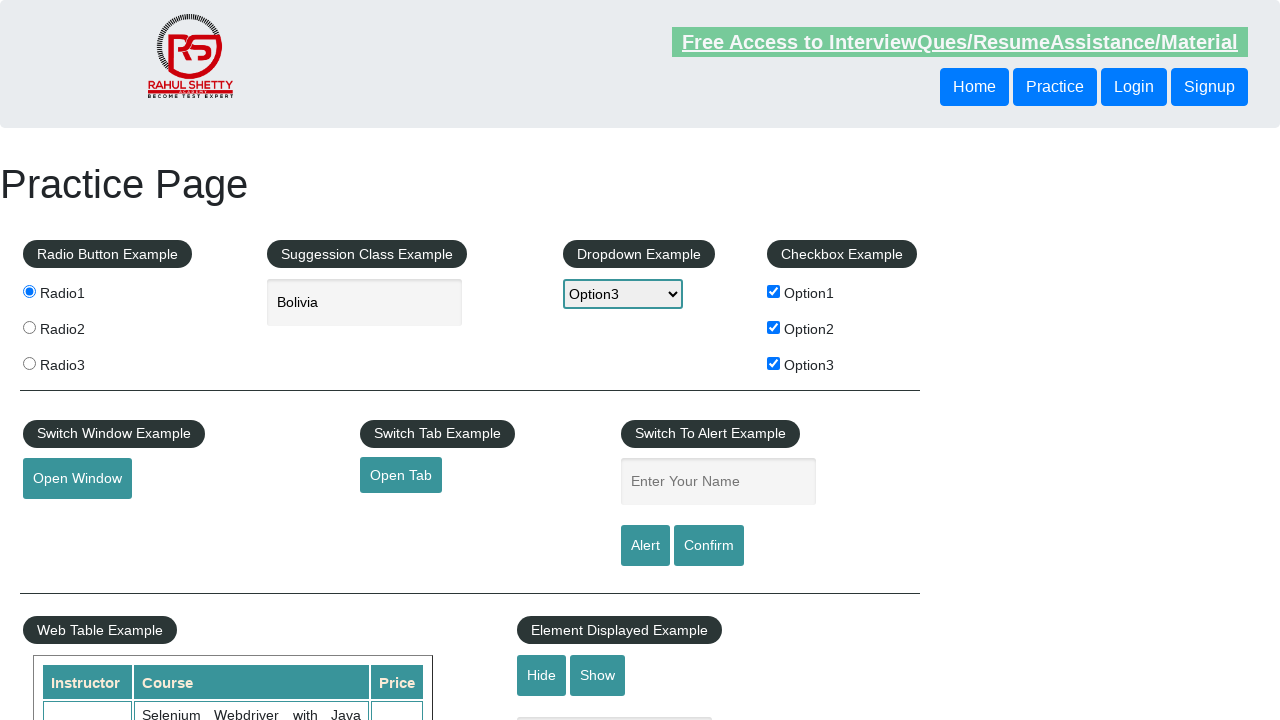

Read course name from table
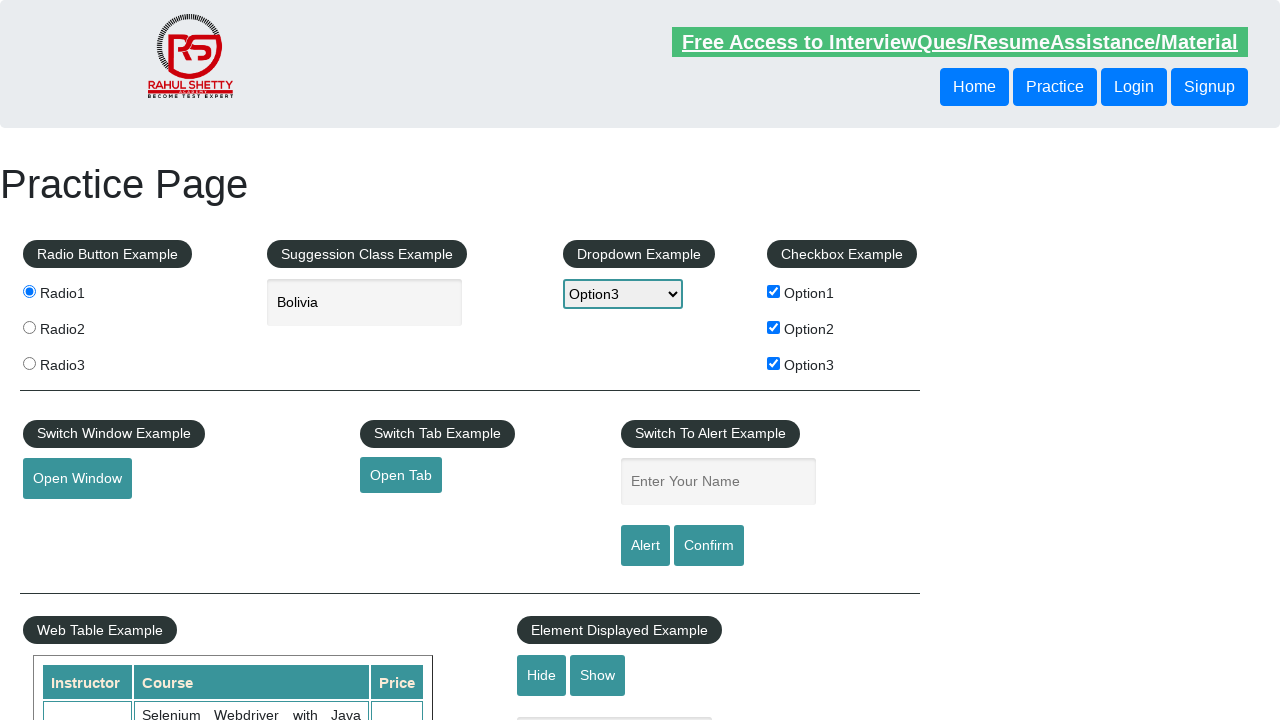

Read course price from table
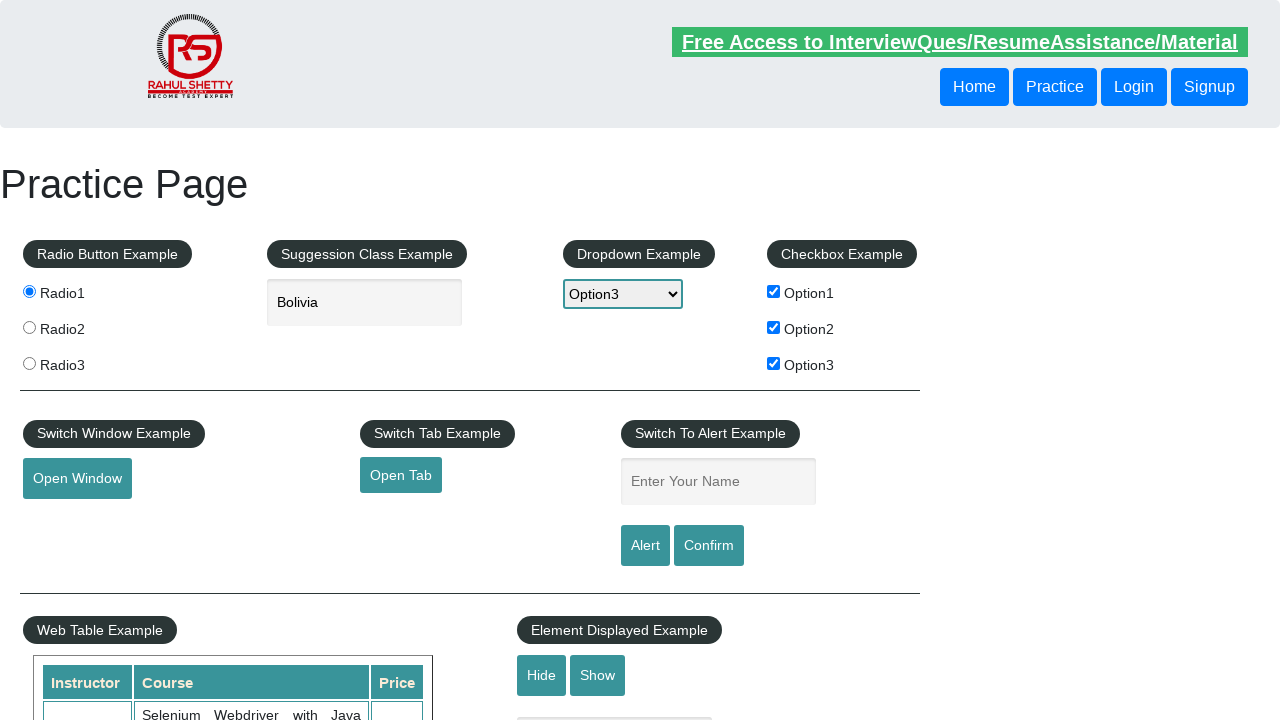

Printed table data - instructor: Rahul Shetty, course: Selenium Webdriver with Java Basics + Advanced + Interview Guide, price: 30
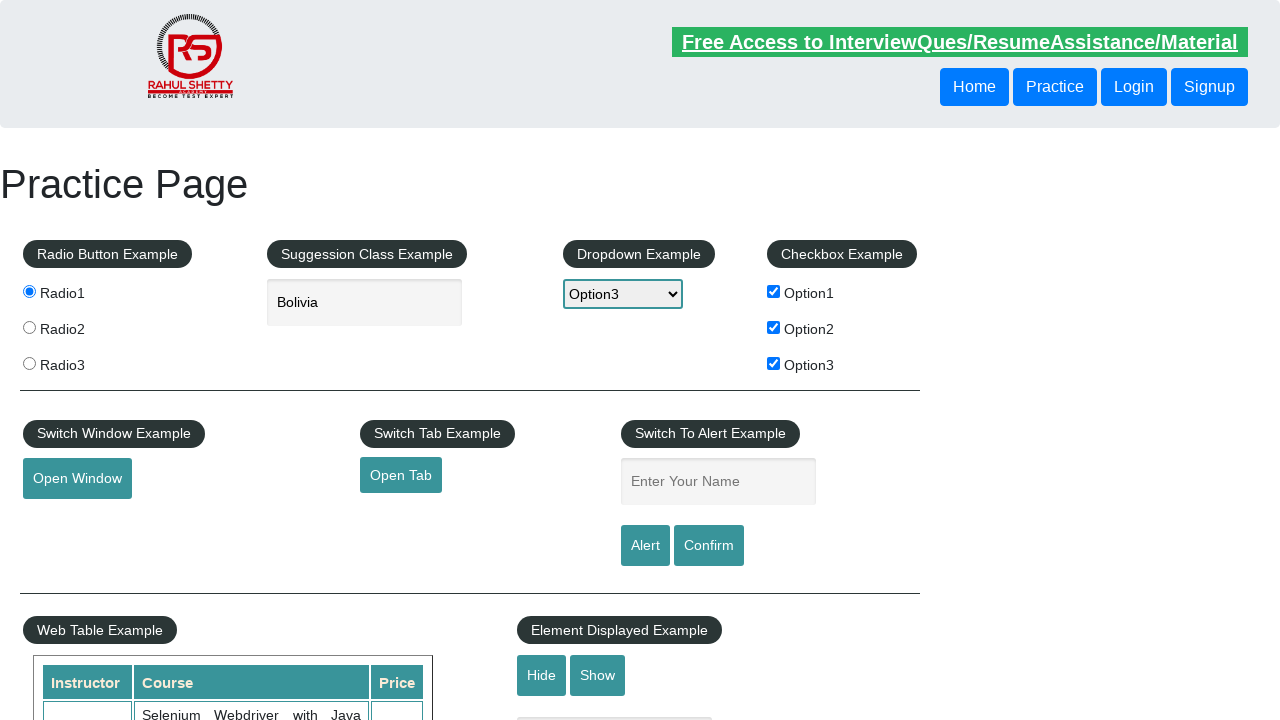

Clicked button to hide textbox at (542, 675) on xpath=//input[@id='hide-textbox']
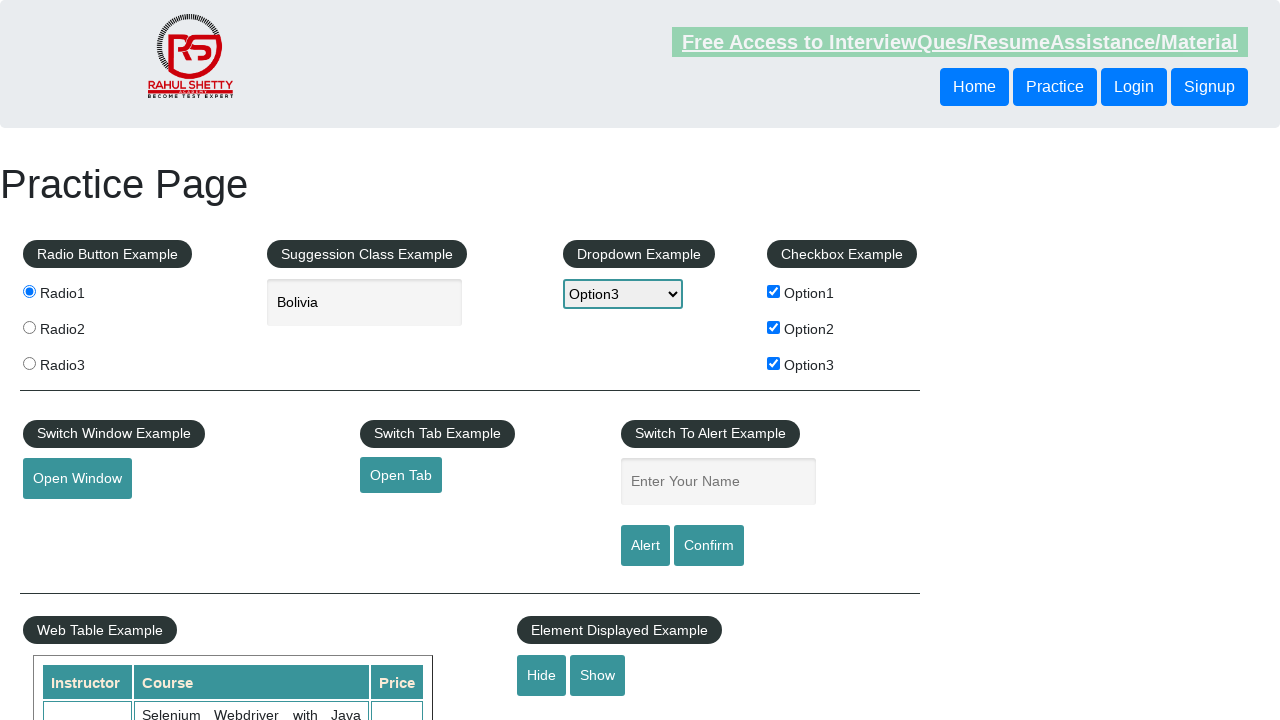

Waited 2000ms after hiding textbox
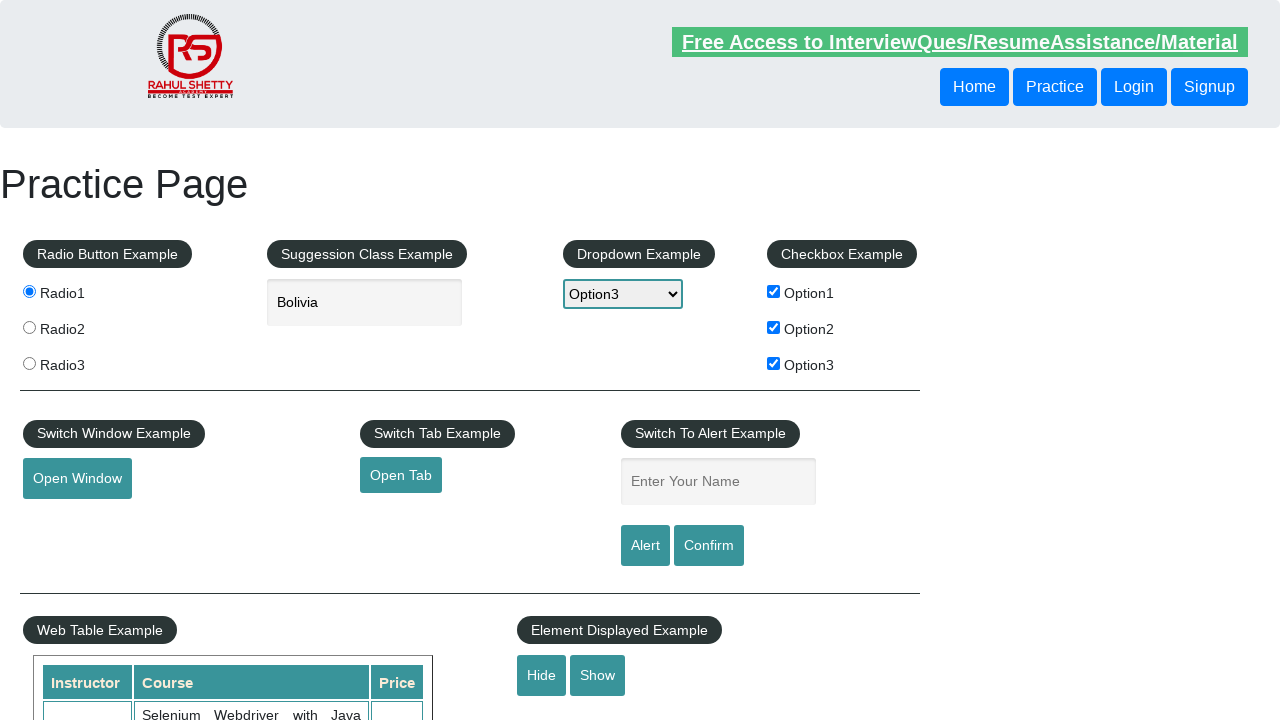

Clicked button to show textbox at (598, 675) on xpath=//input[@id='show-textbox']
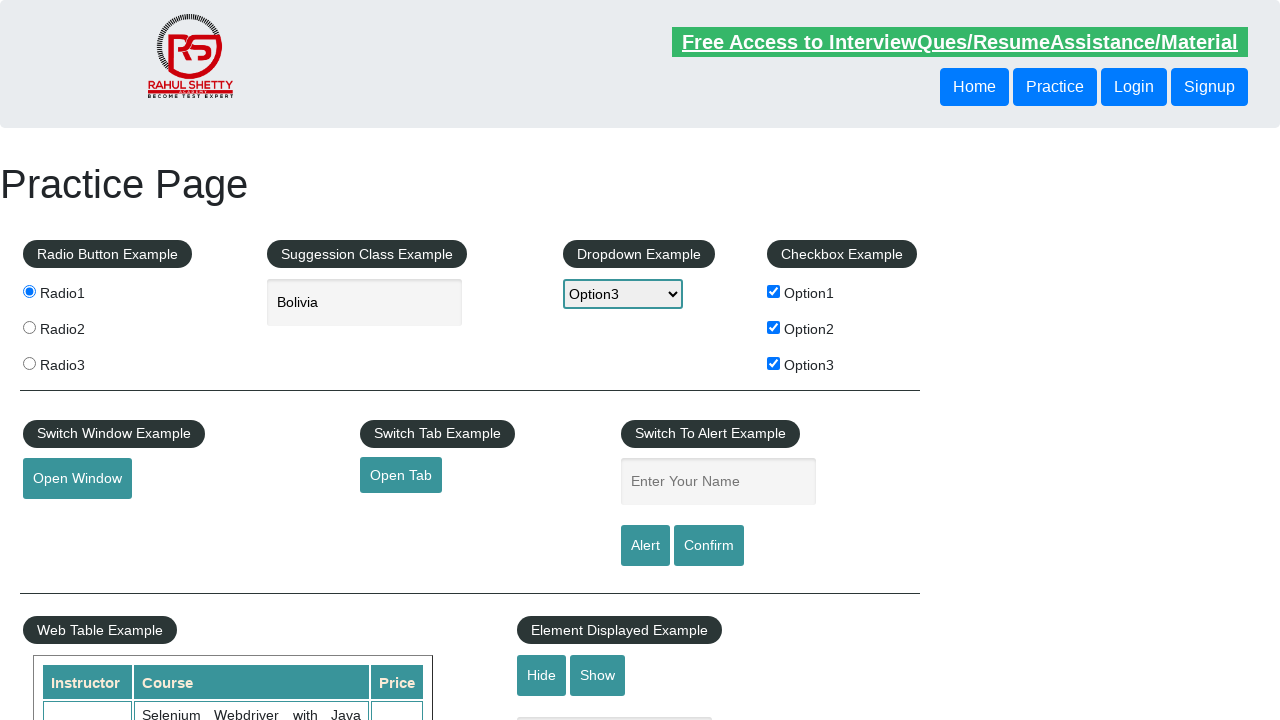

Hovered mouse over button to trigger hover menu at (83, 361) on xpath=//button[@id='mousehover']
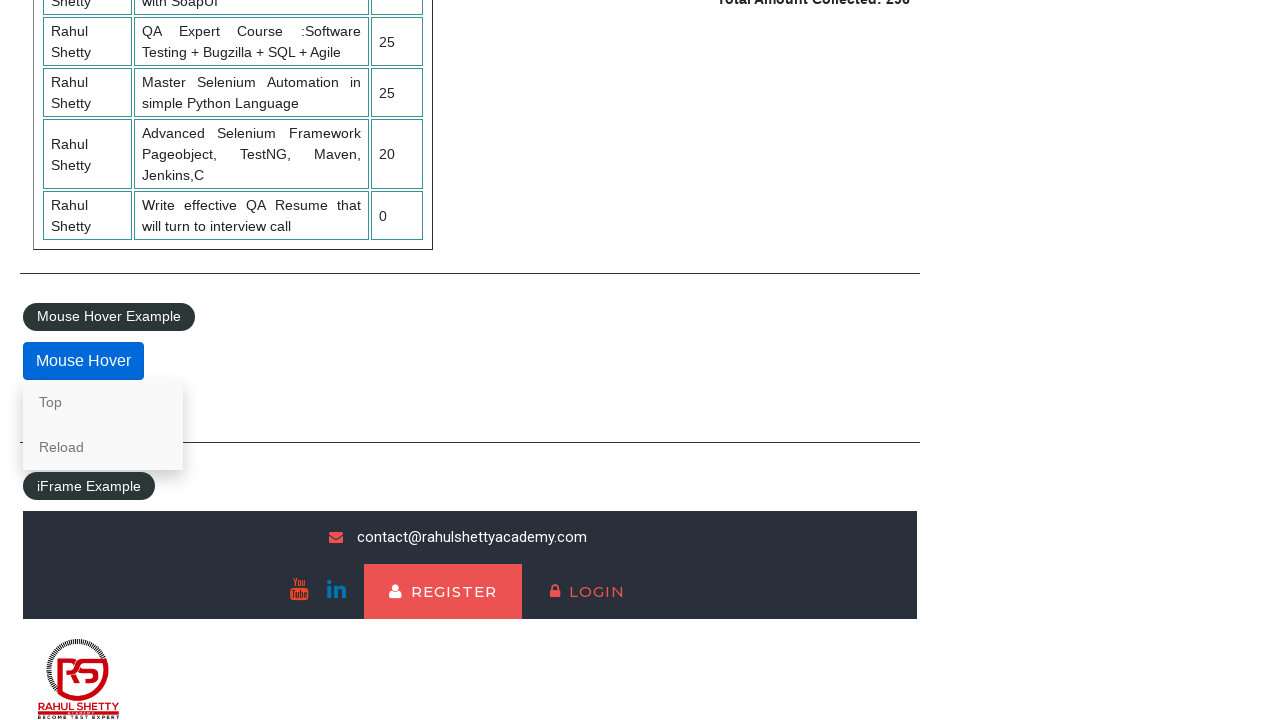

Waited 2000ms for hover menu to appear
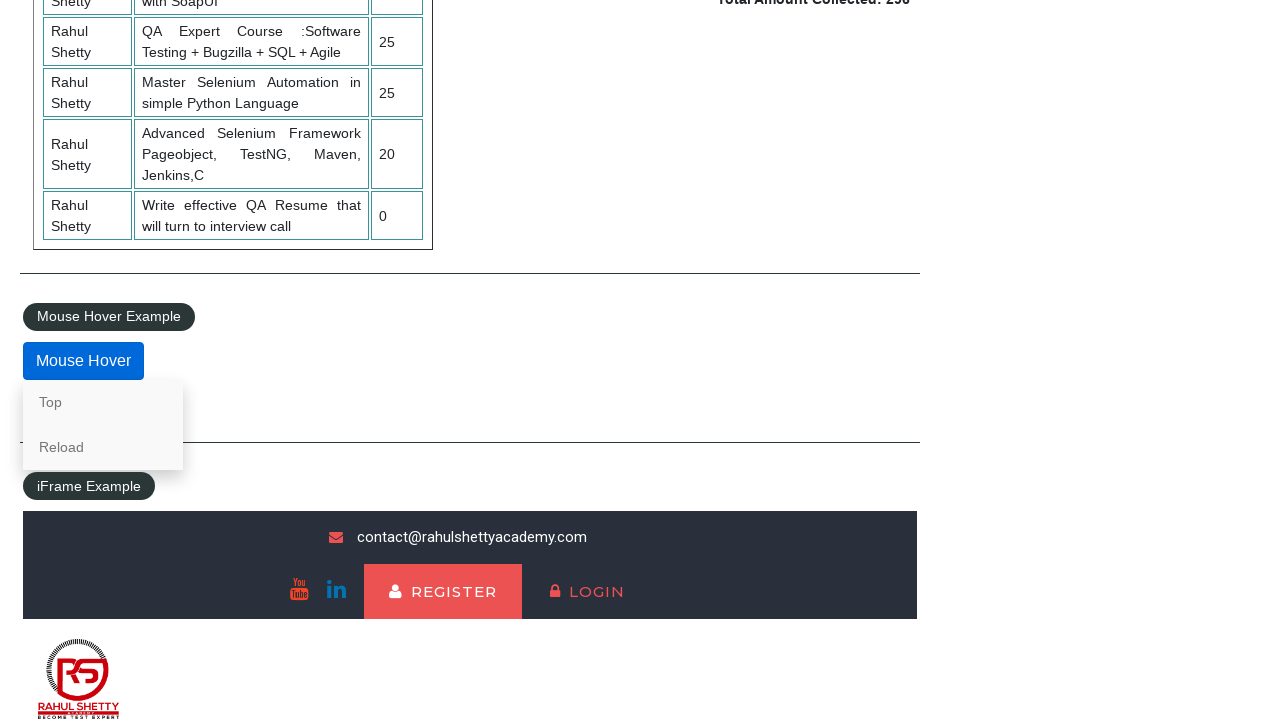

Clicked on hover menu link to go to top at (103, 402) on xpath=//a[@href='#top']
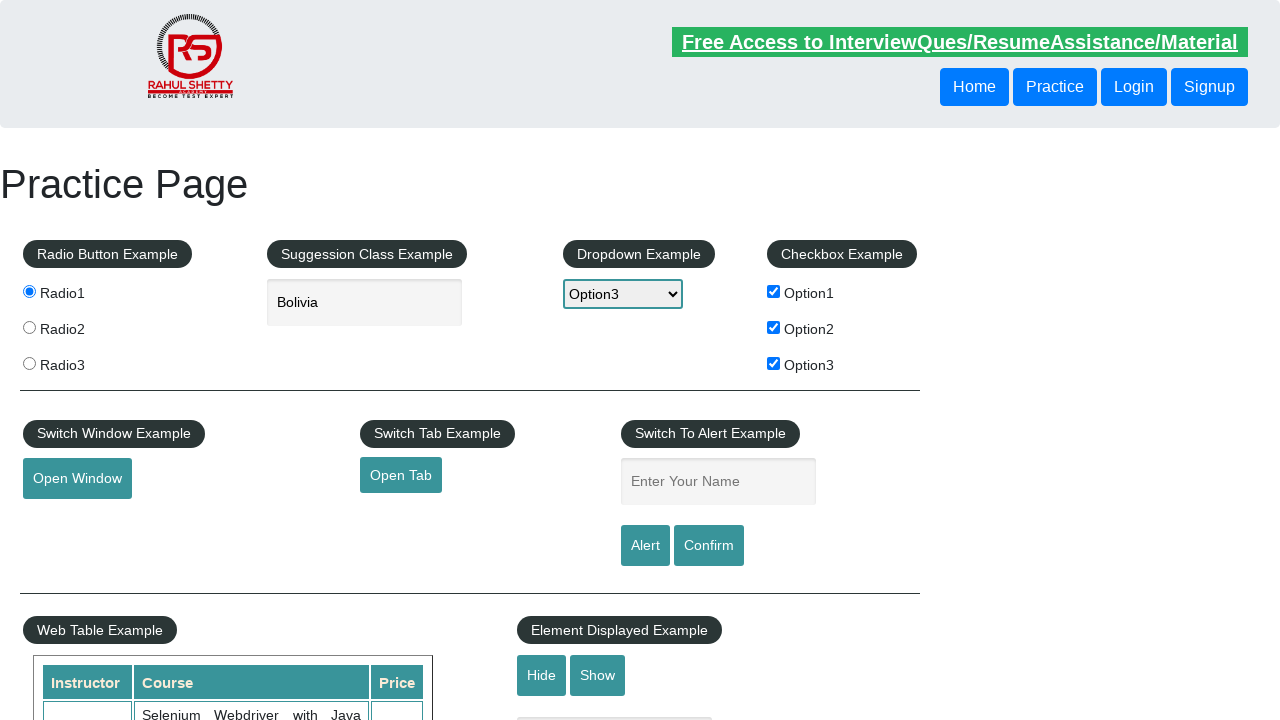

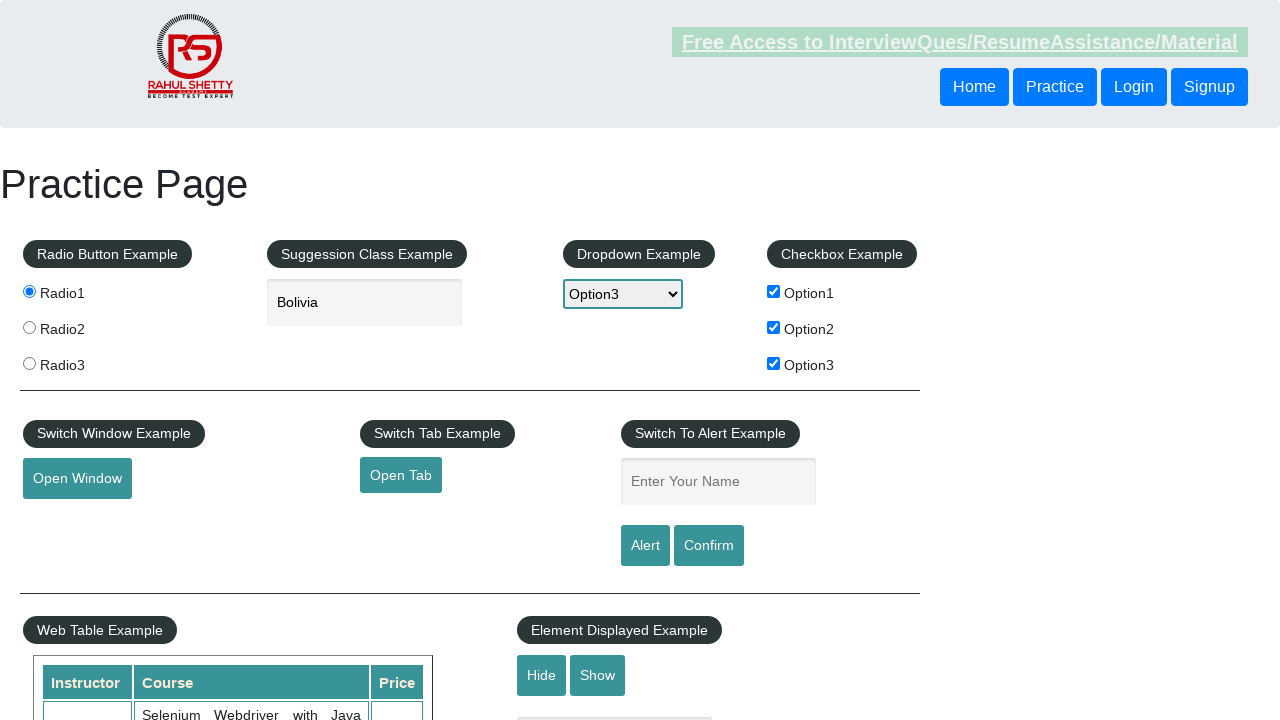